Tests registration with empty password and verifies error message

Starting URL: https://www.demoblaze.com/index.html

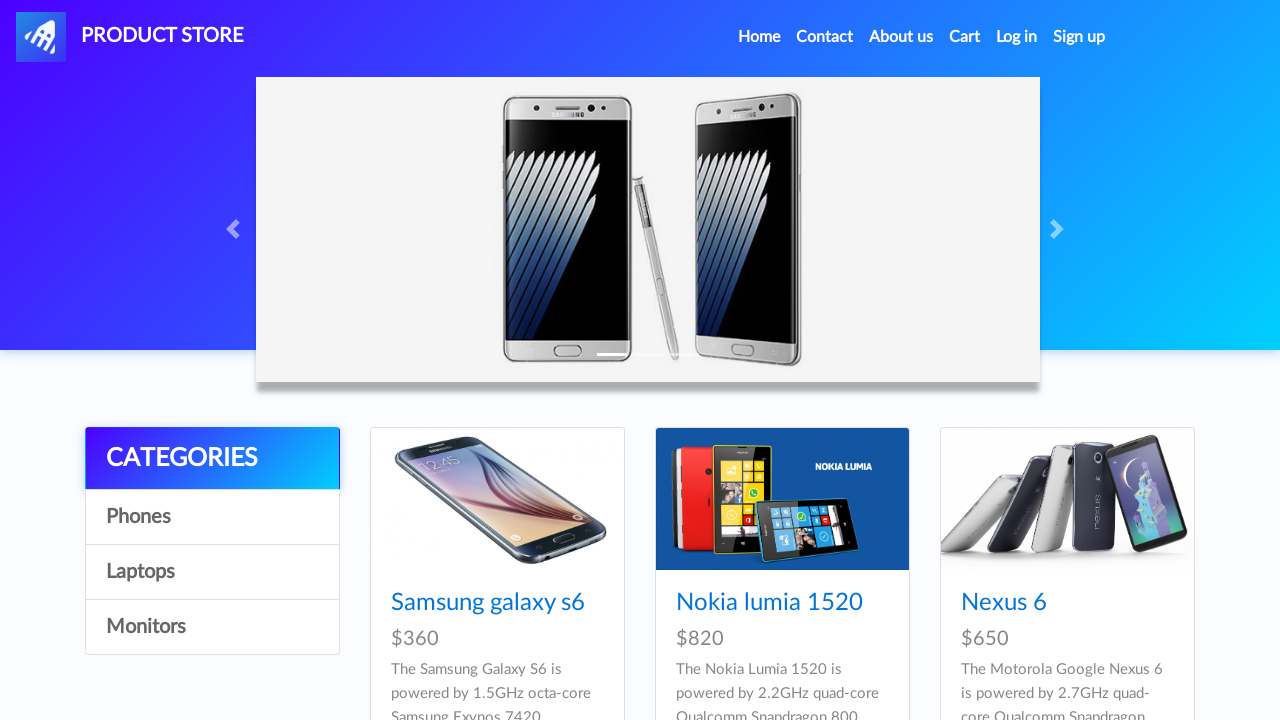

Clicked sign up button at (1079, 37) on #signin2
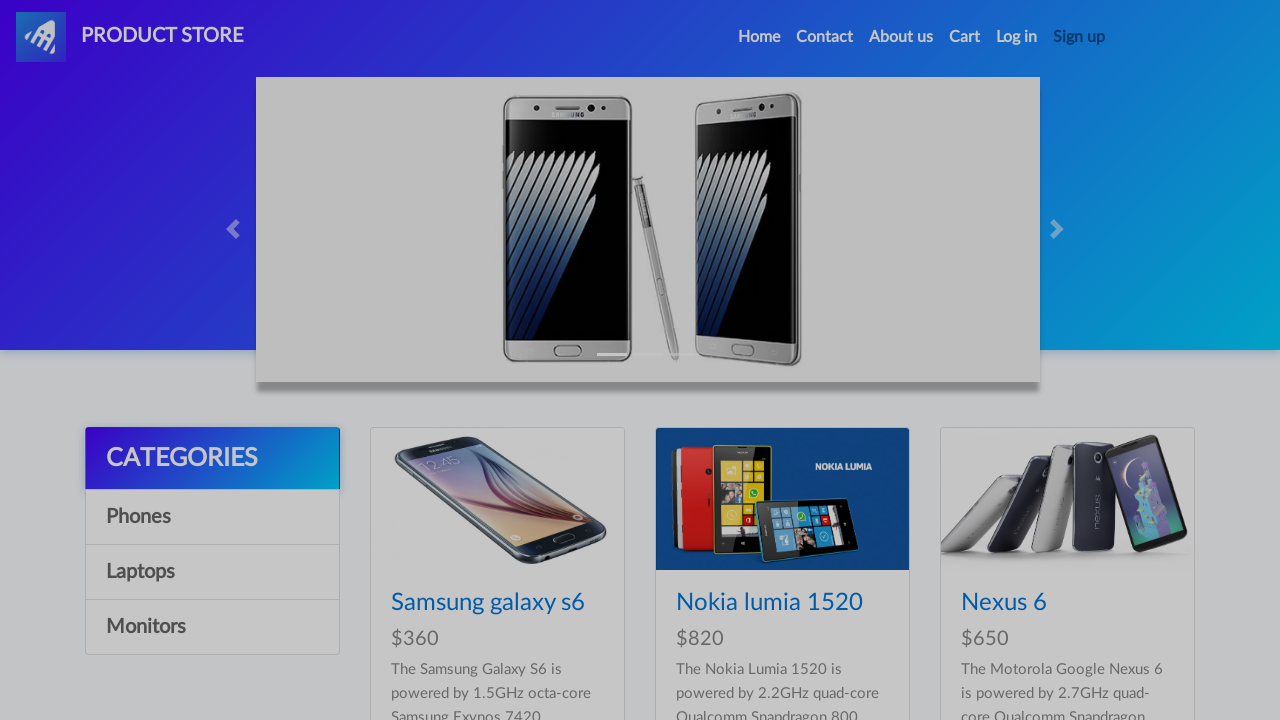

Filled username field with 'rahardians' on #sign-username
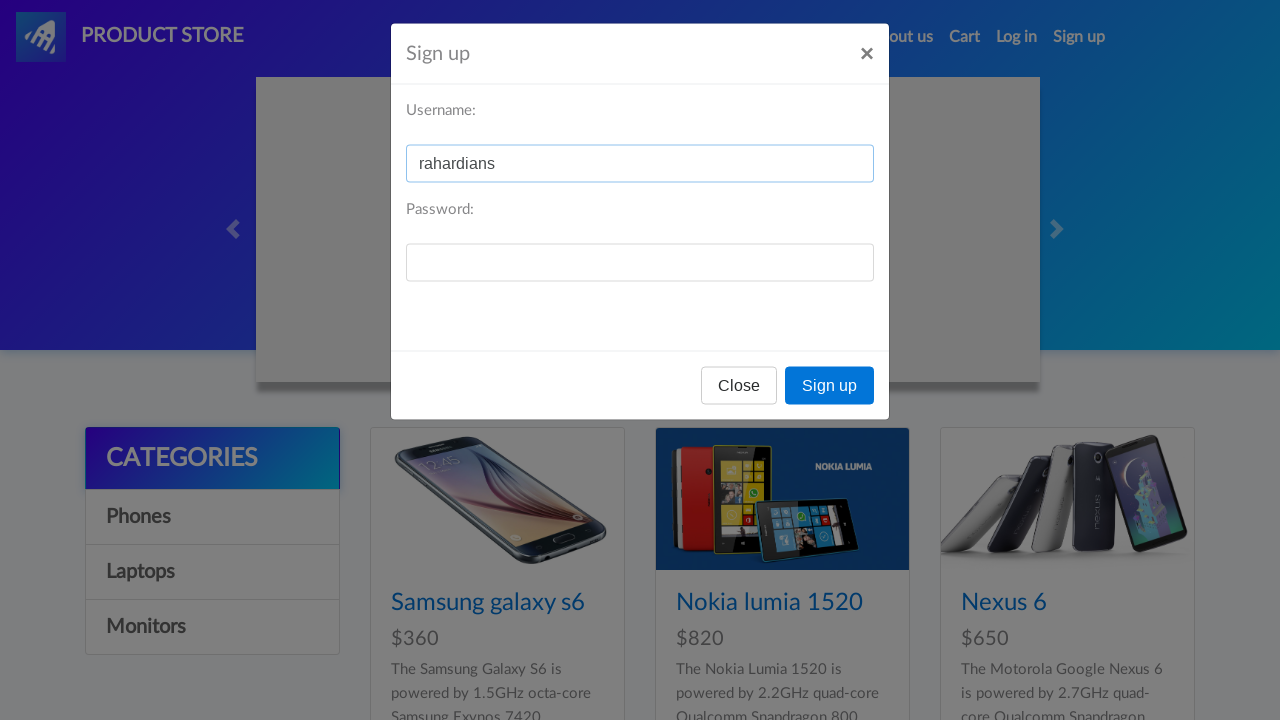

Filled password field with empty string on #sign-password
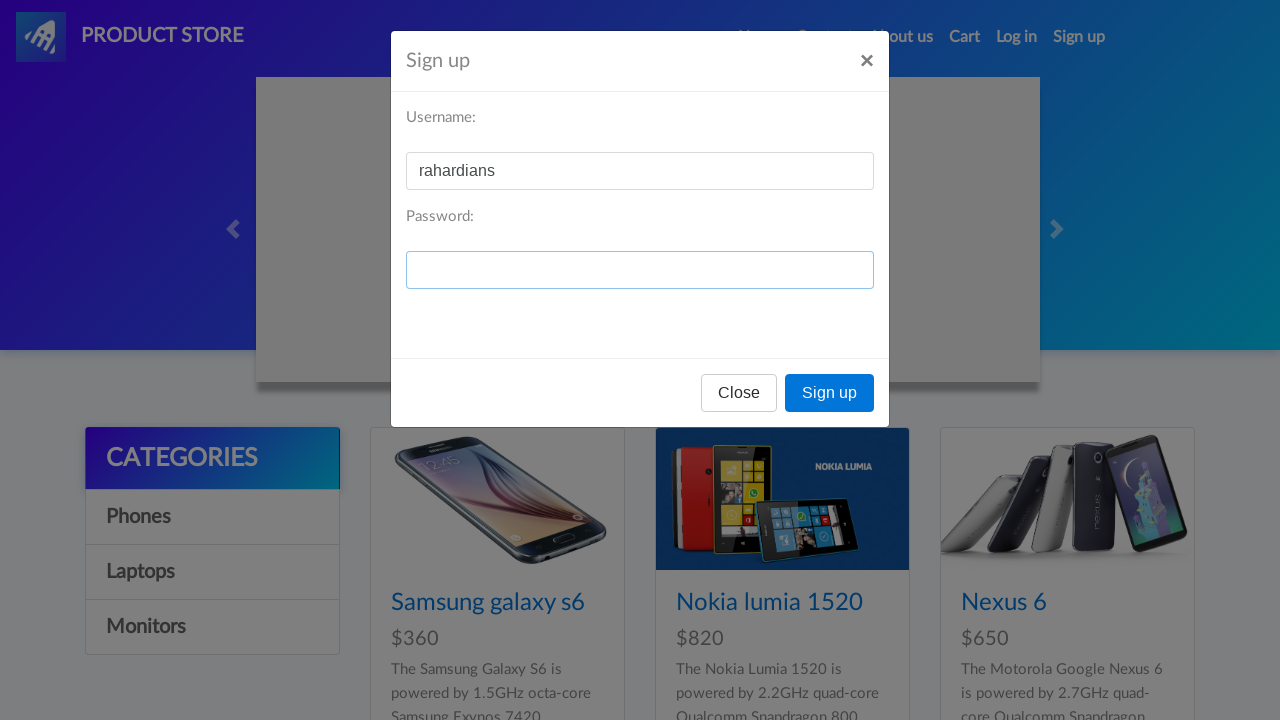

Clicked sign up submit button at (830, 393) on xpath=/html/body/div[2]/div/div/div[3]/button[2]
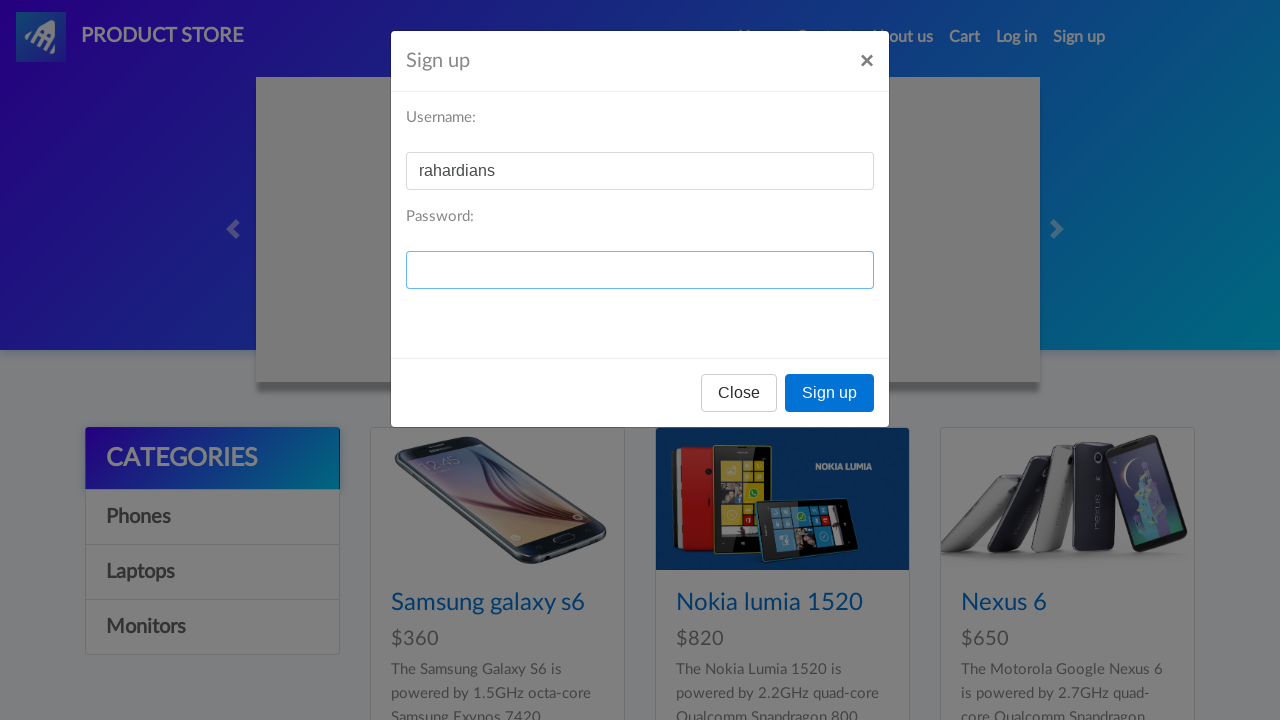

Set up dialog handler to accept alert
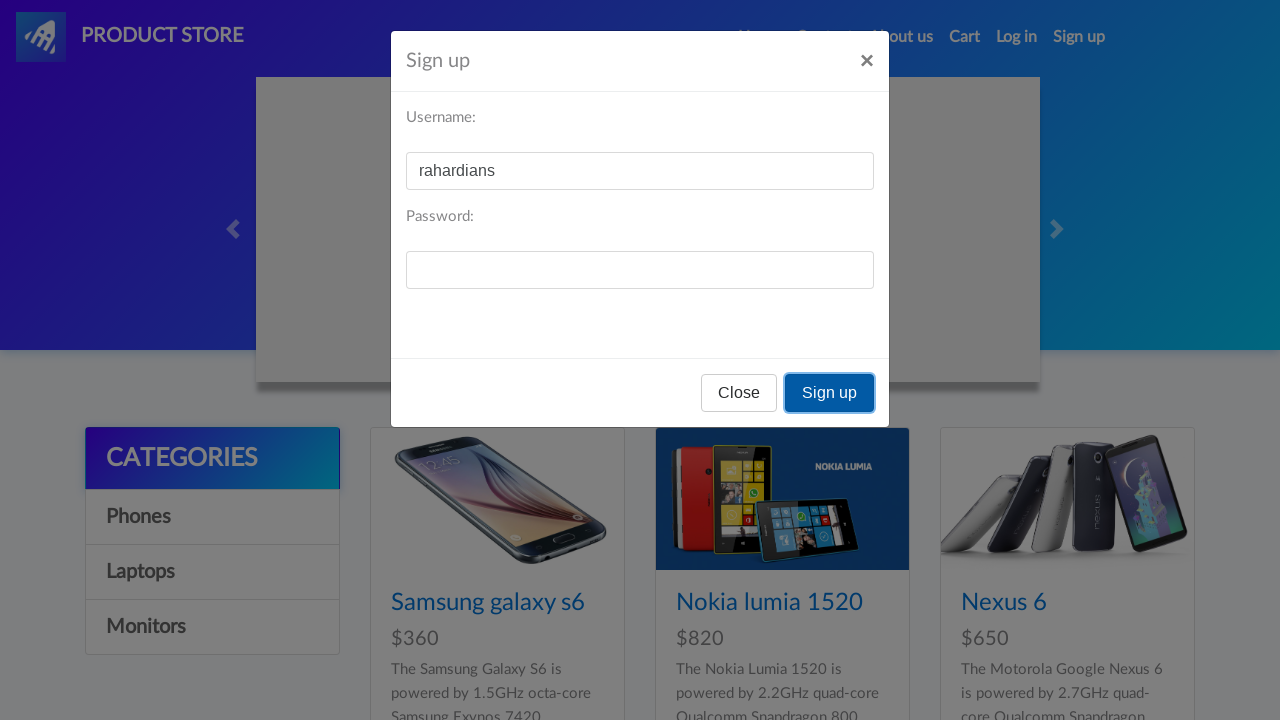

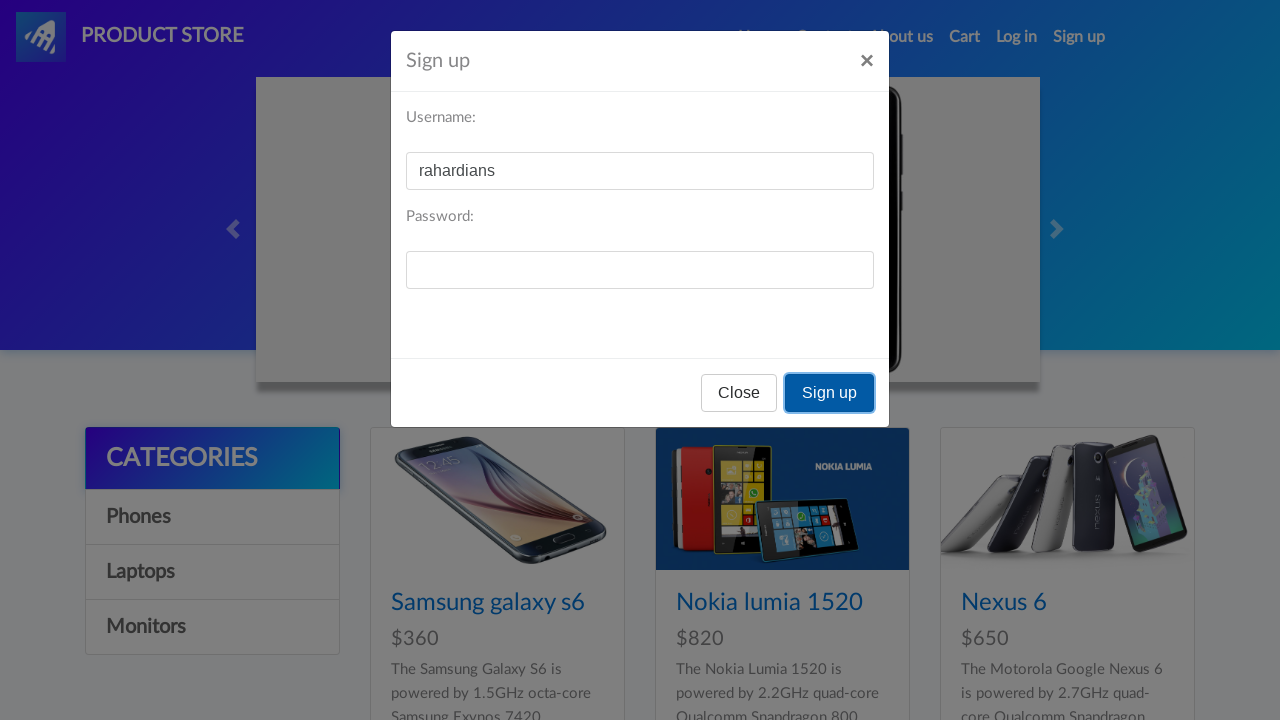